Tests nested iframe handling by navigating through multiple iframe levels to click a button

Starting URL: https://leafground.com/frame.xhtml

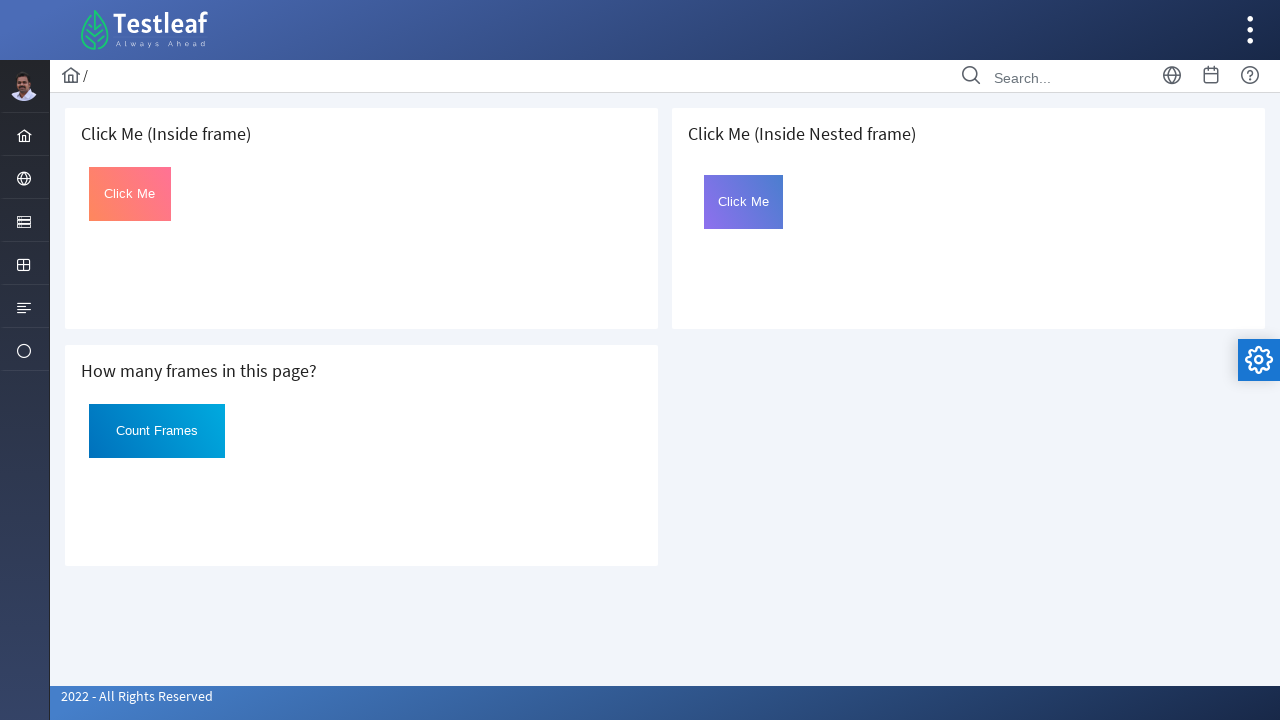

Retrieved all iframes from the page
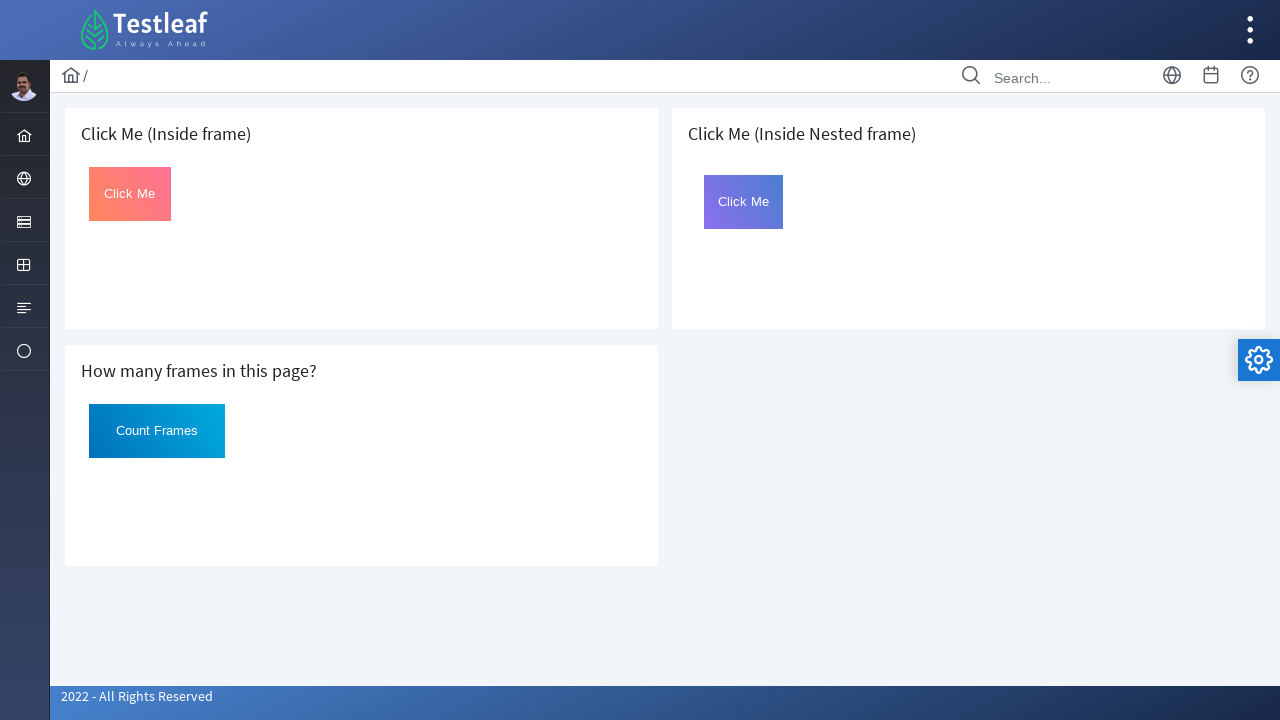

Selected iframe at index 0
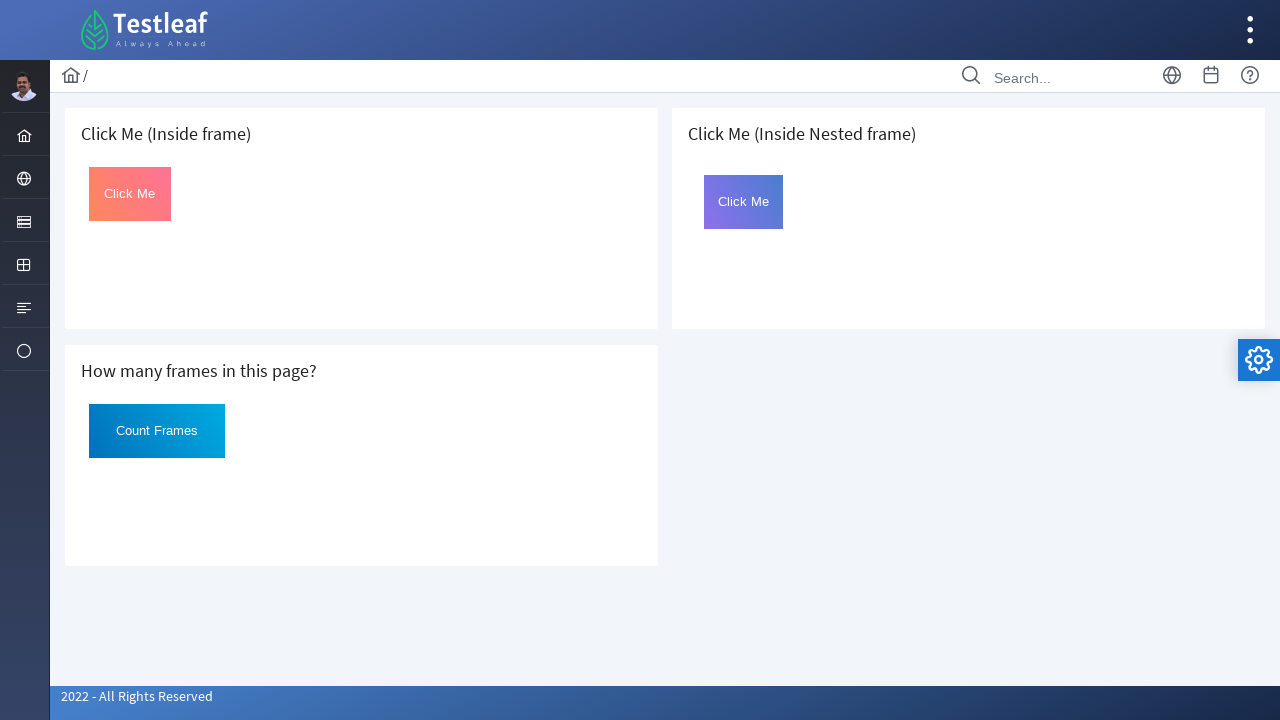

Checked for nested iframes in frame 0: found 0 nested iframe(s)
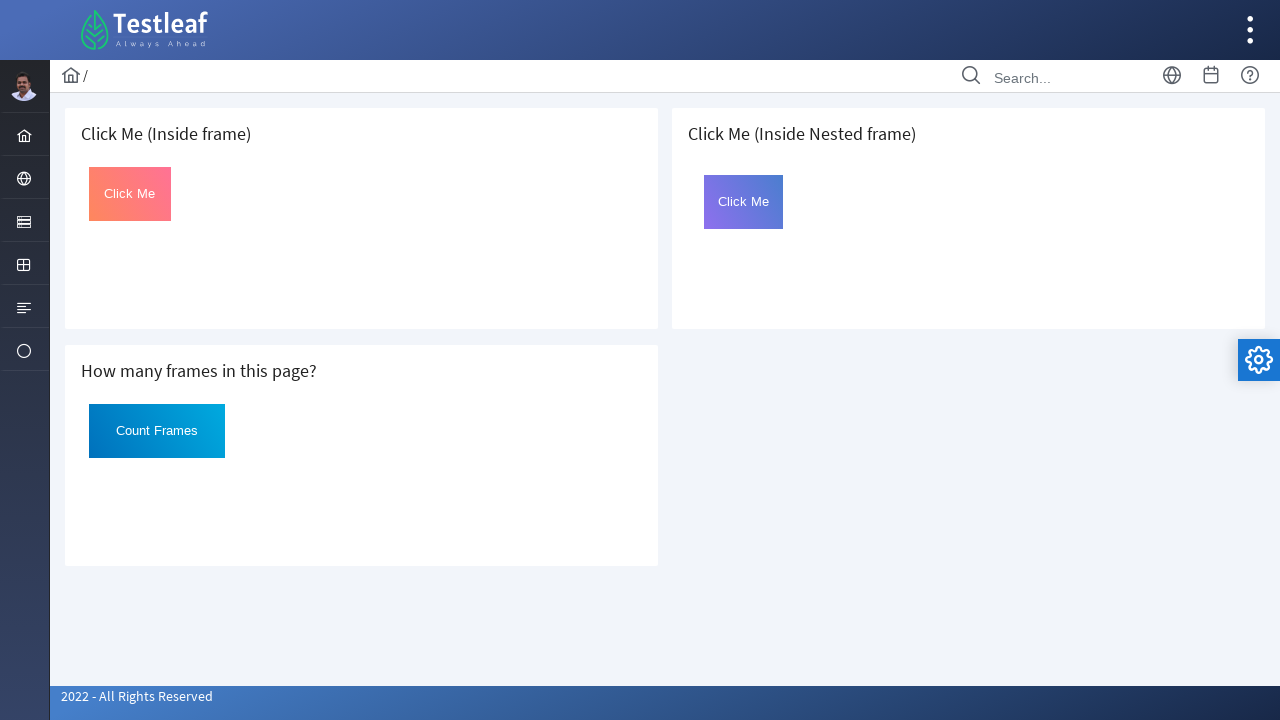

Selected iframe at index 1
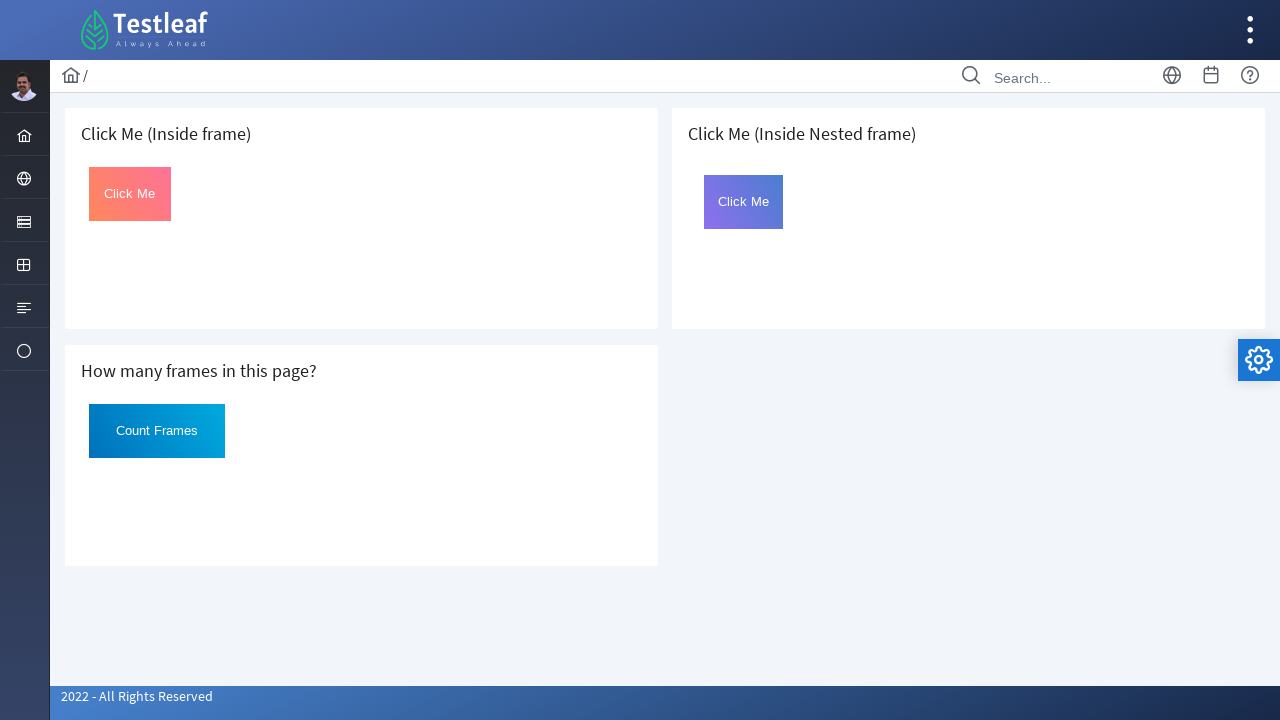

Checked for nested iframes in frame 1: found 0 nested iframe(s)
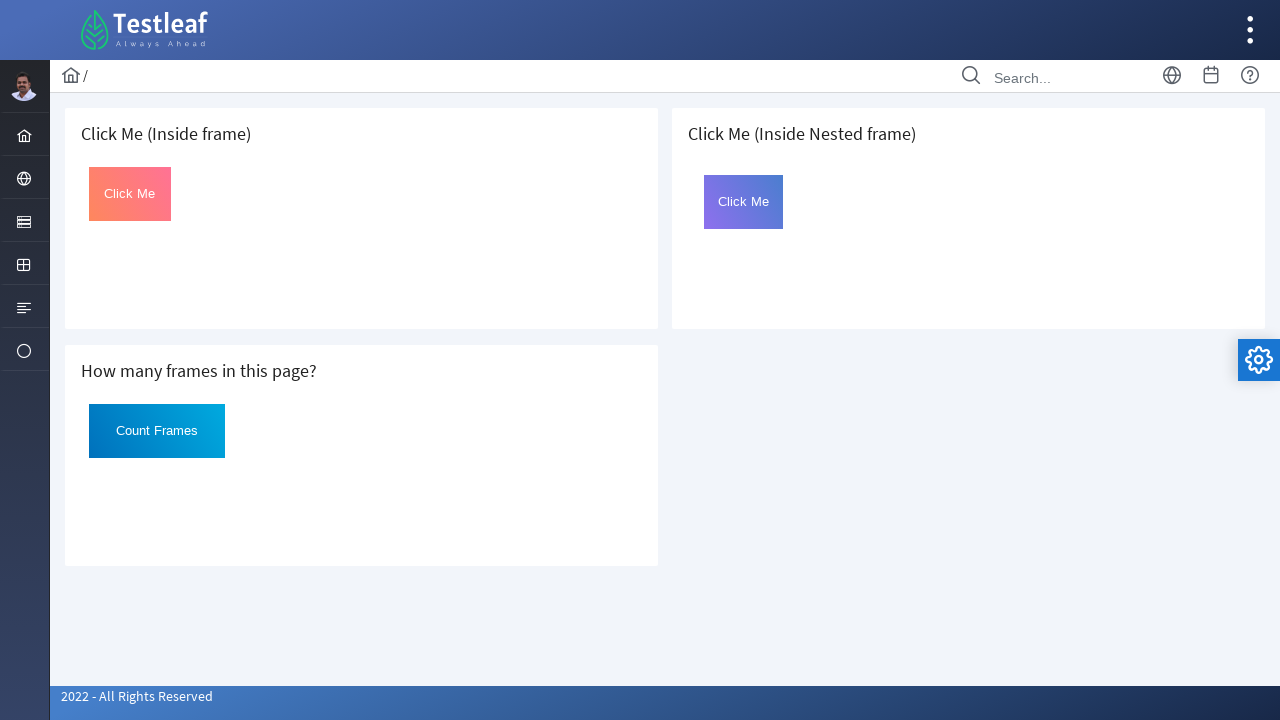

Selected iframe at index 2
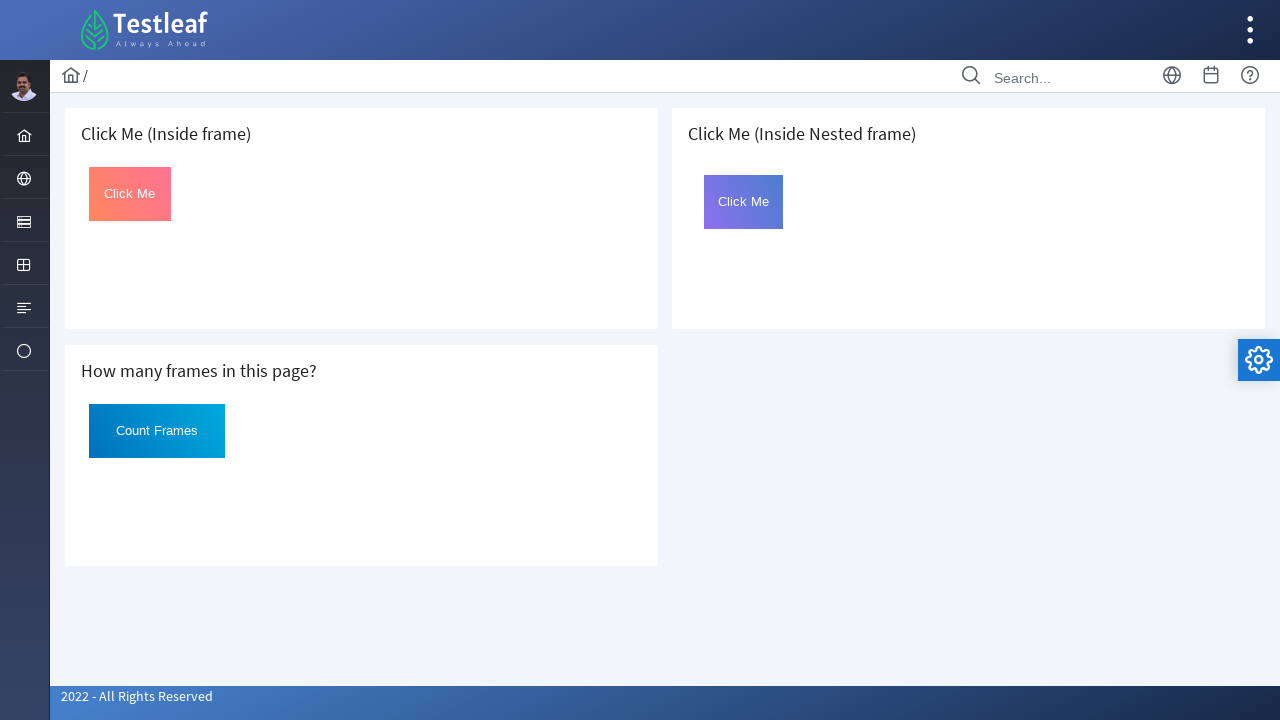

Checked for nested iframes in frame 2: found 1 nested iframe(s)
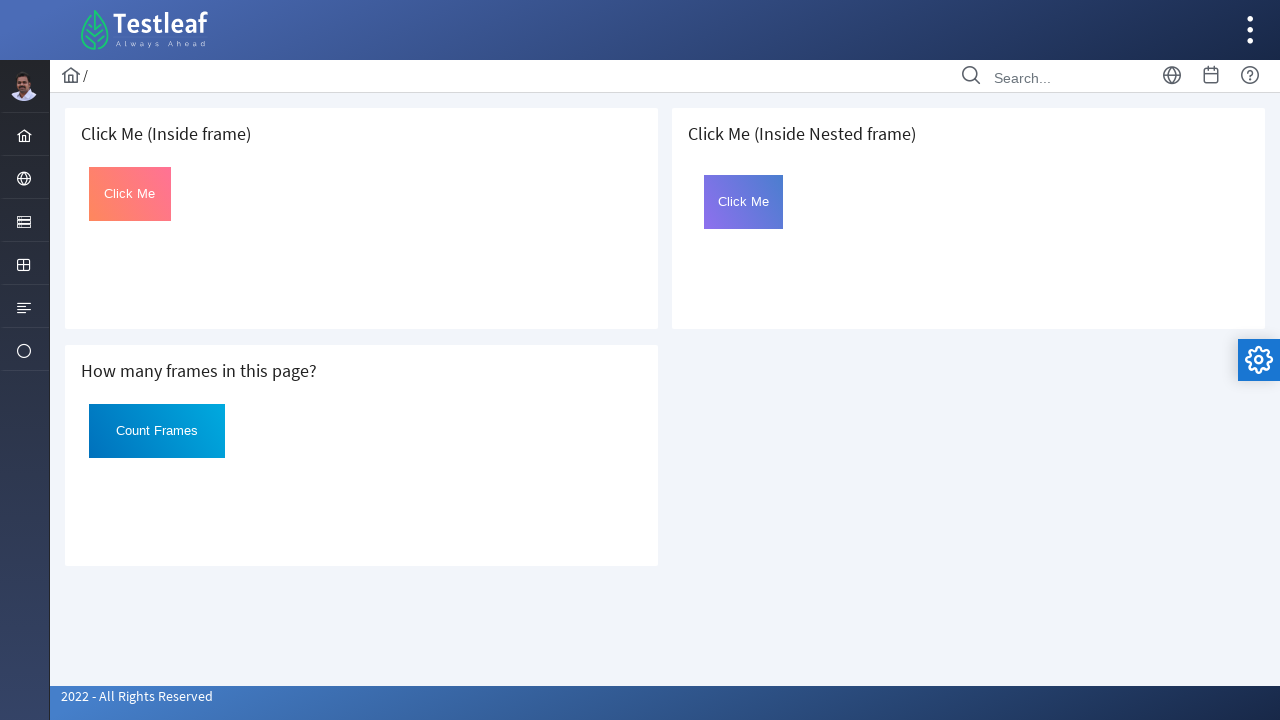

Located nested frame with id='frame2'
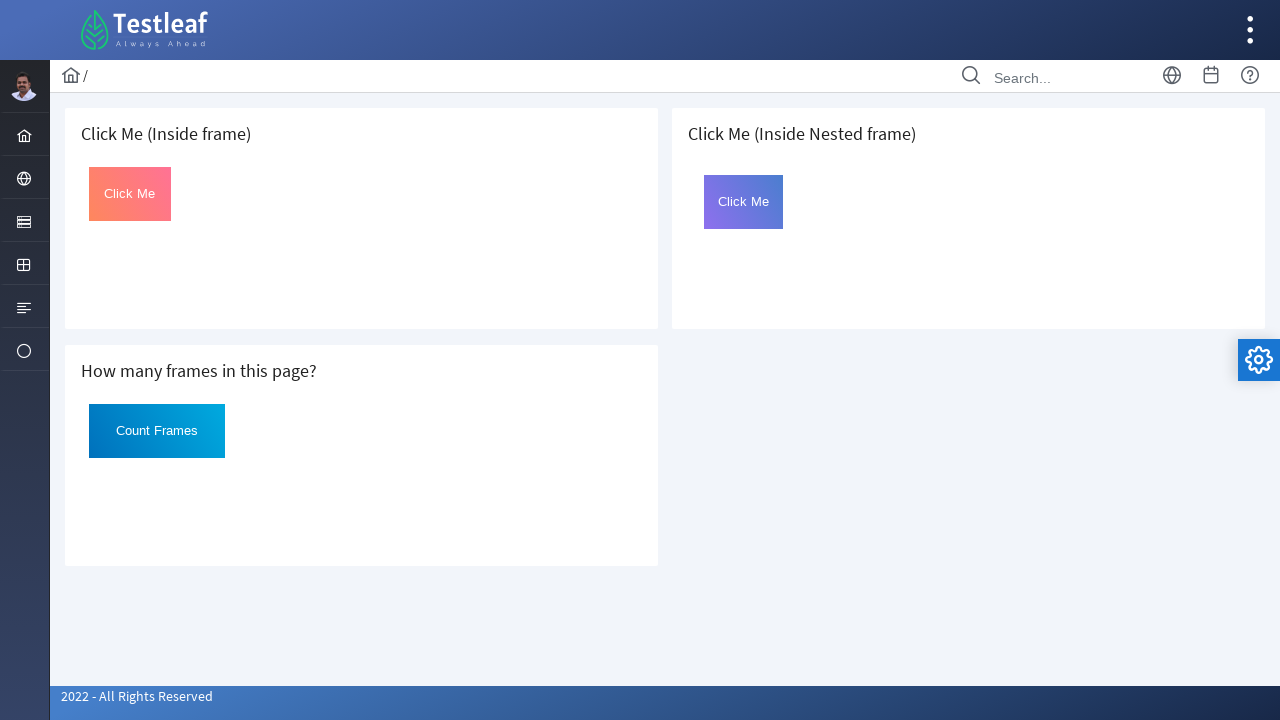

Searched for 'Click Me' button in nested frame: found 1 button(s)
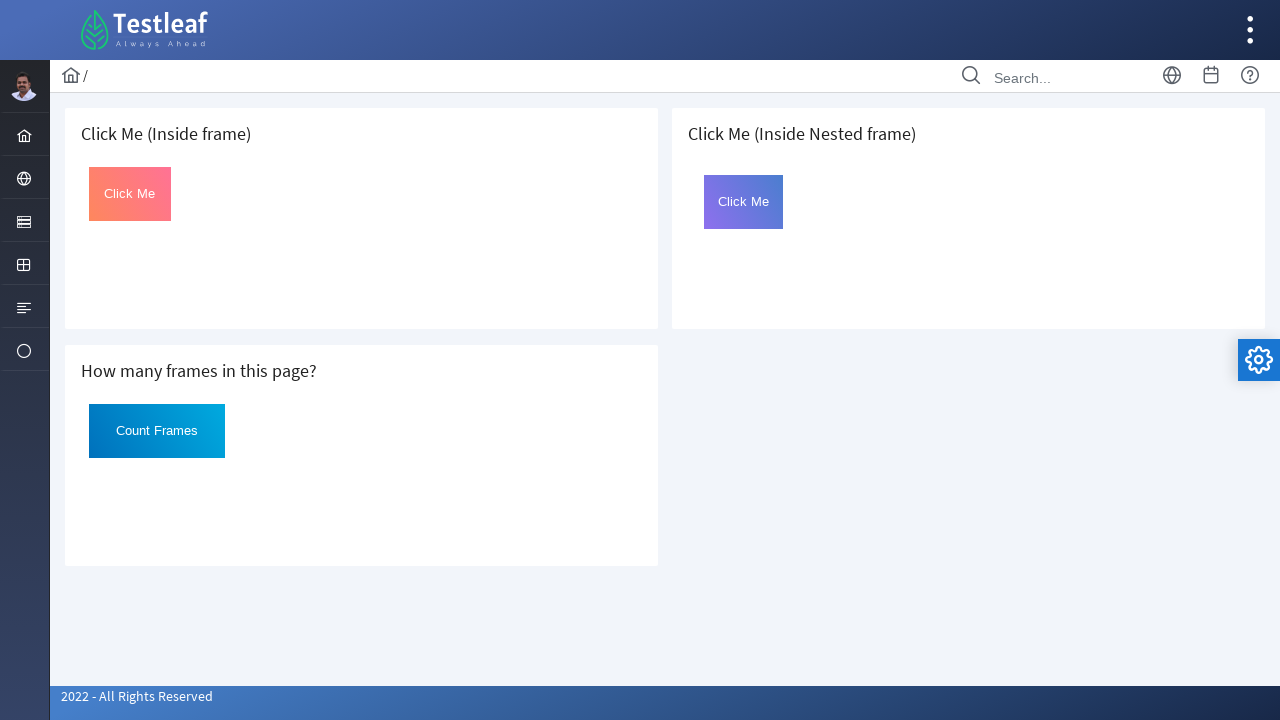

Clicked the 'Click Me' button in nested frame at (744, 202) on iframe >> nth=2 >> internal:control=enter-frame >> #frame2 >> internal:control=e
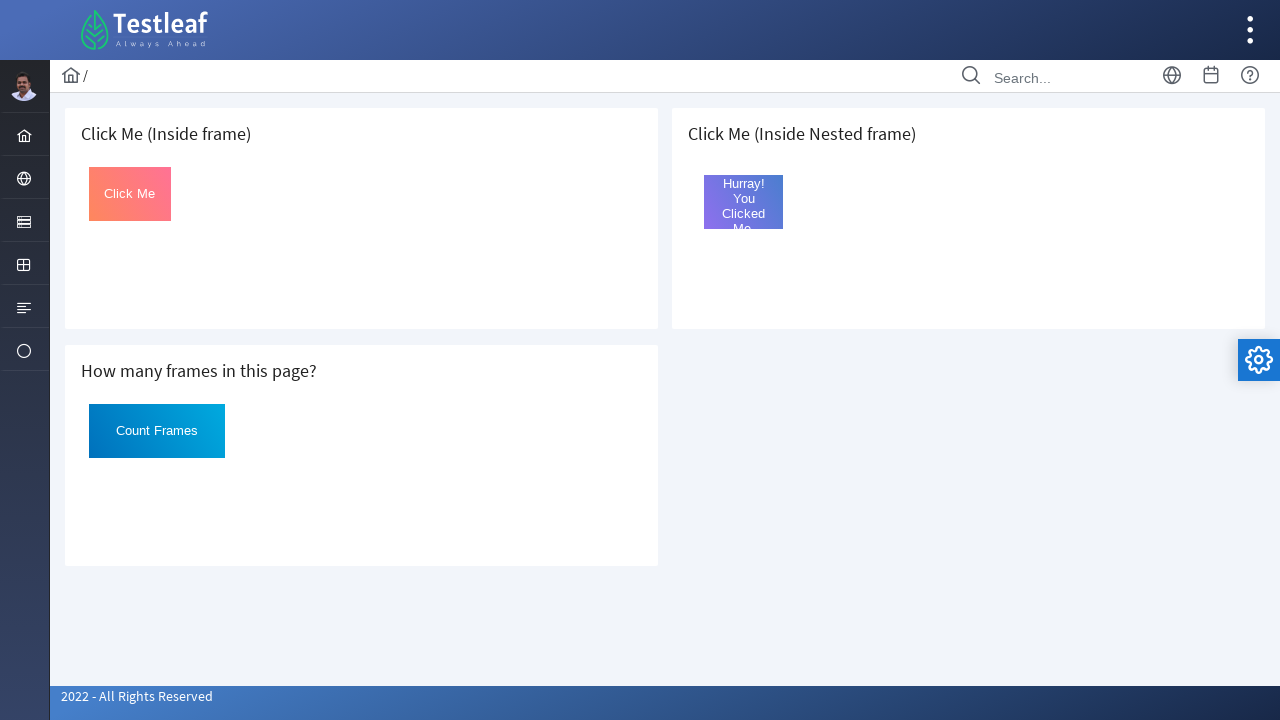

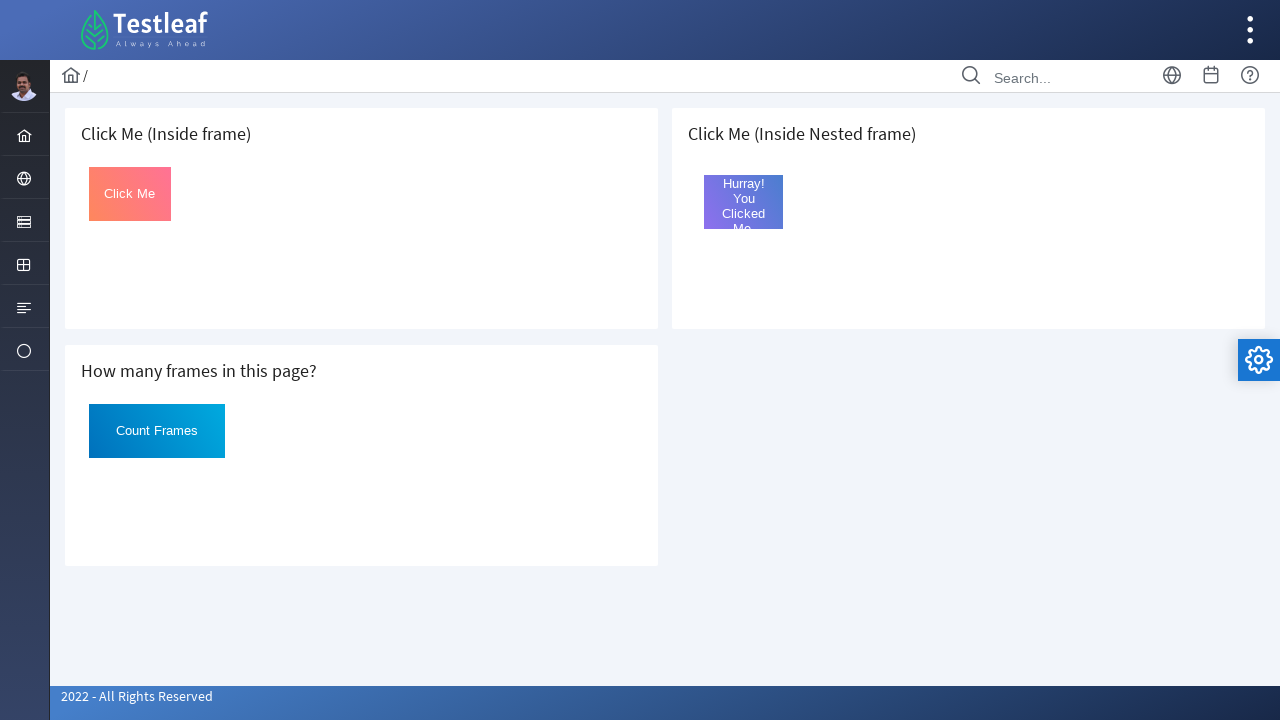